Navigates to the OrangeHRM demo login page and verifies that the page title is "OrangeHRM"

Starting URL: https://opensource-demo.orangehrmlive.com/web/index.php/auth/login

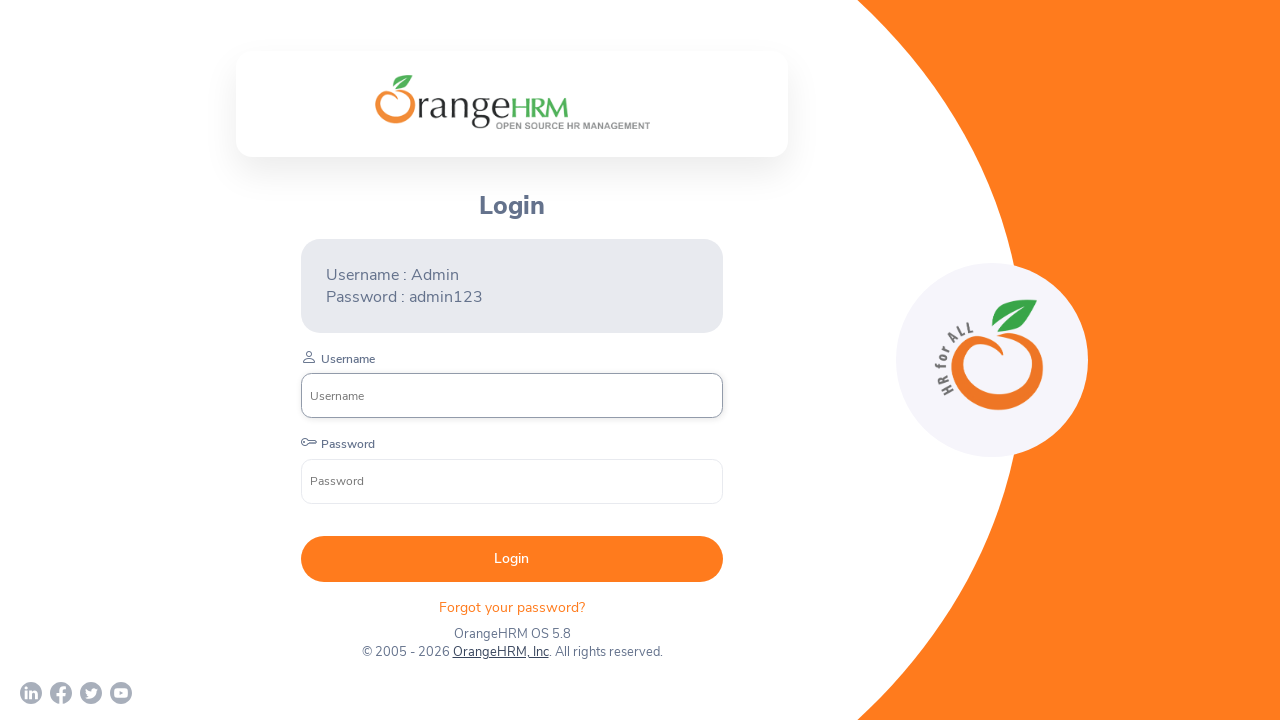

Waited for page to load (domcontentloaded)
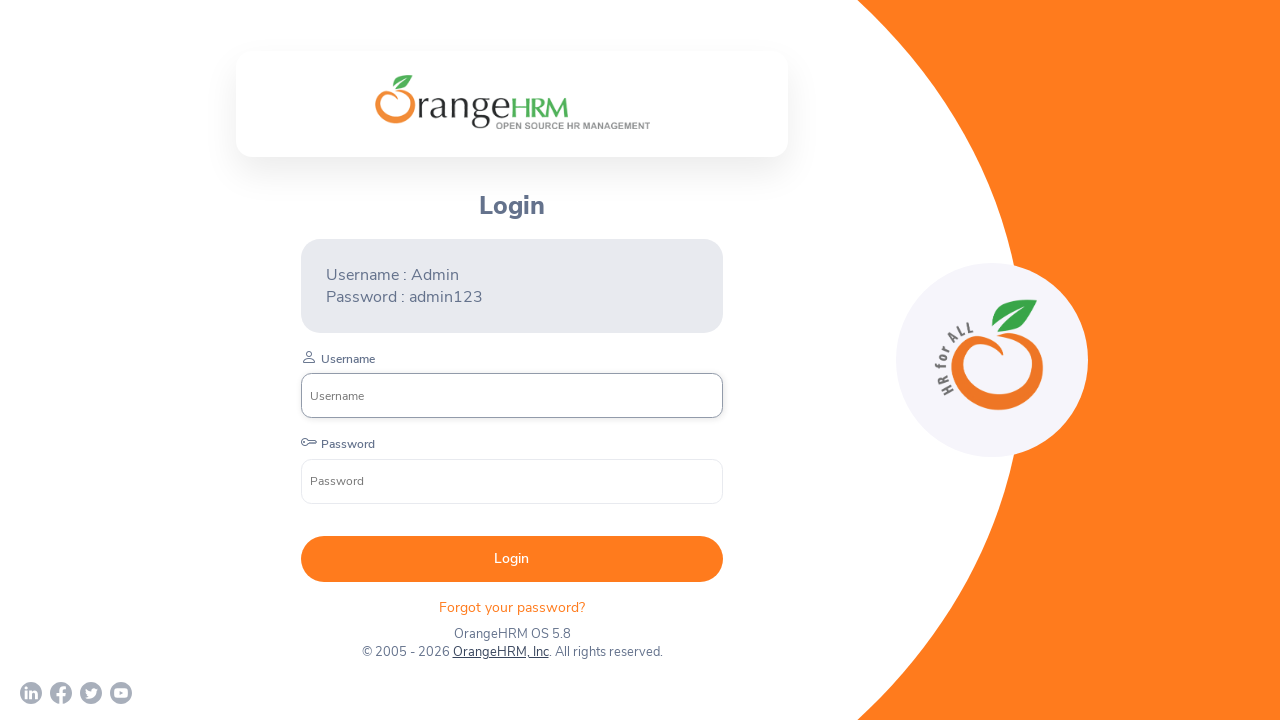

Verified page title is 'OrangeHRM'
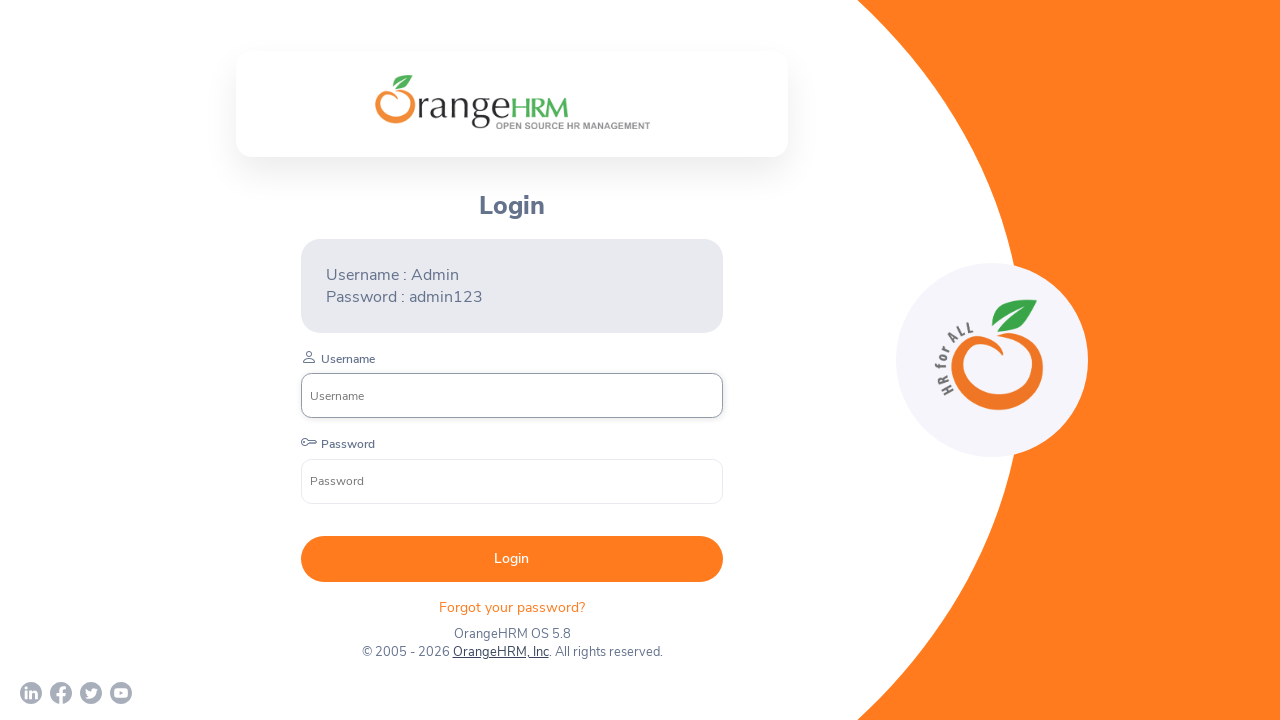

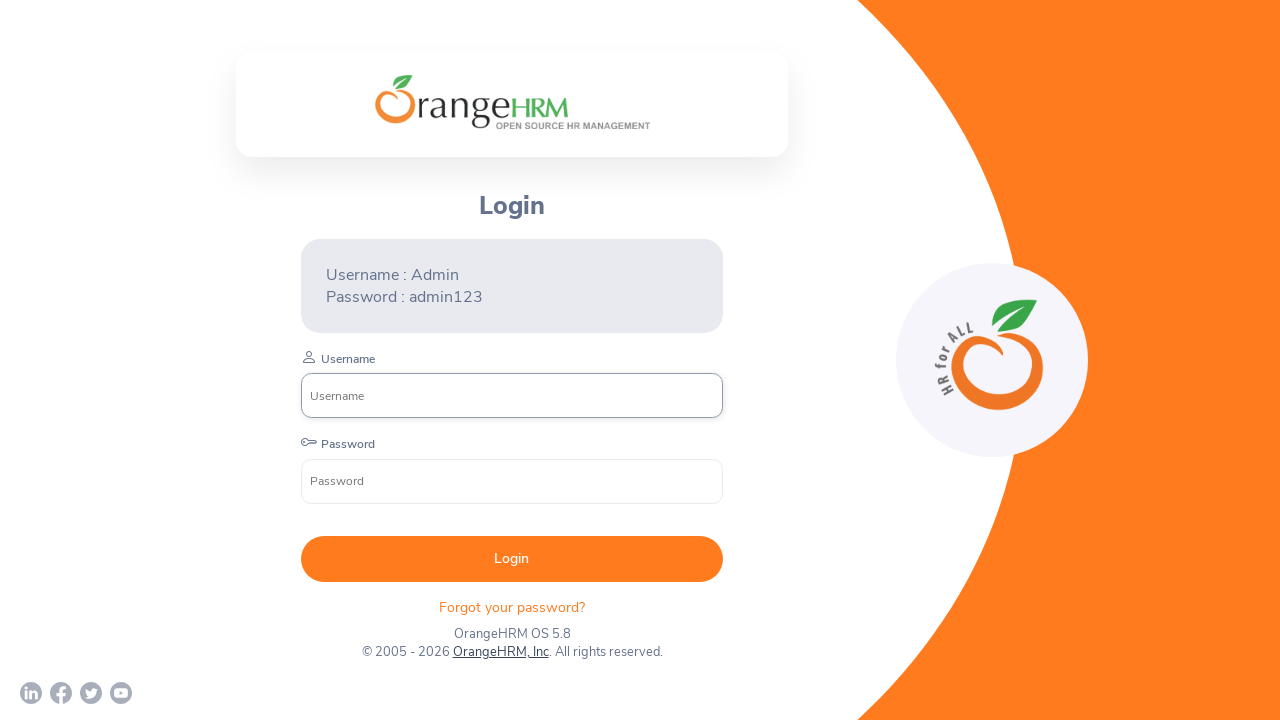